Navigates to Selenium test page and fetches the value attribute of the email input element

Starting URL: https://www.selenium.dev/selenium/web/inputs.html

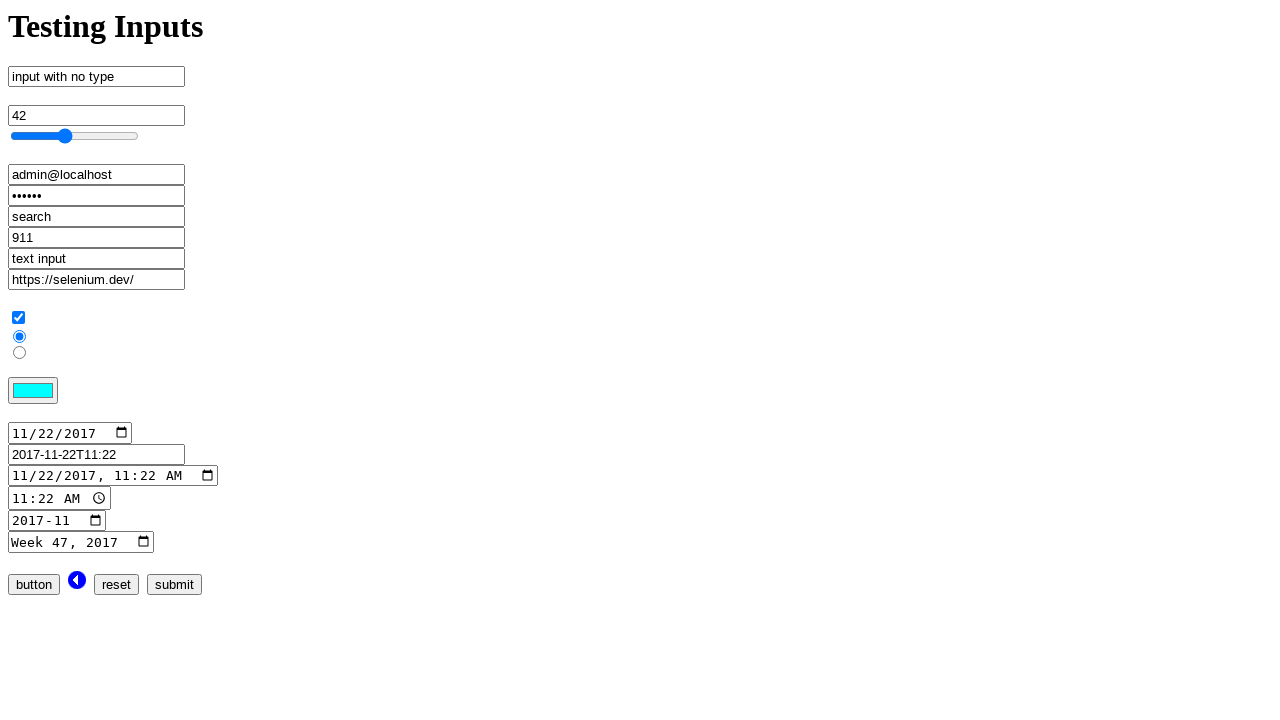

Located and waited for email input element to be present
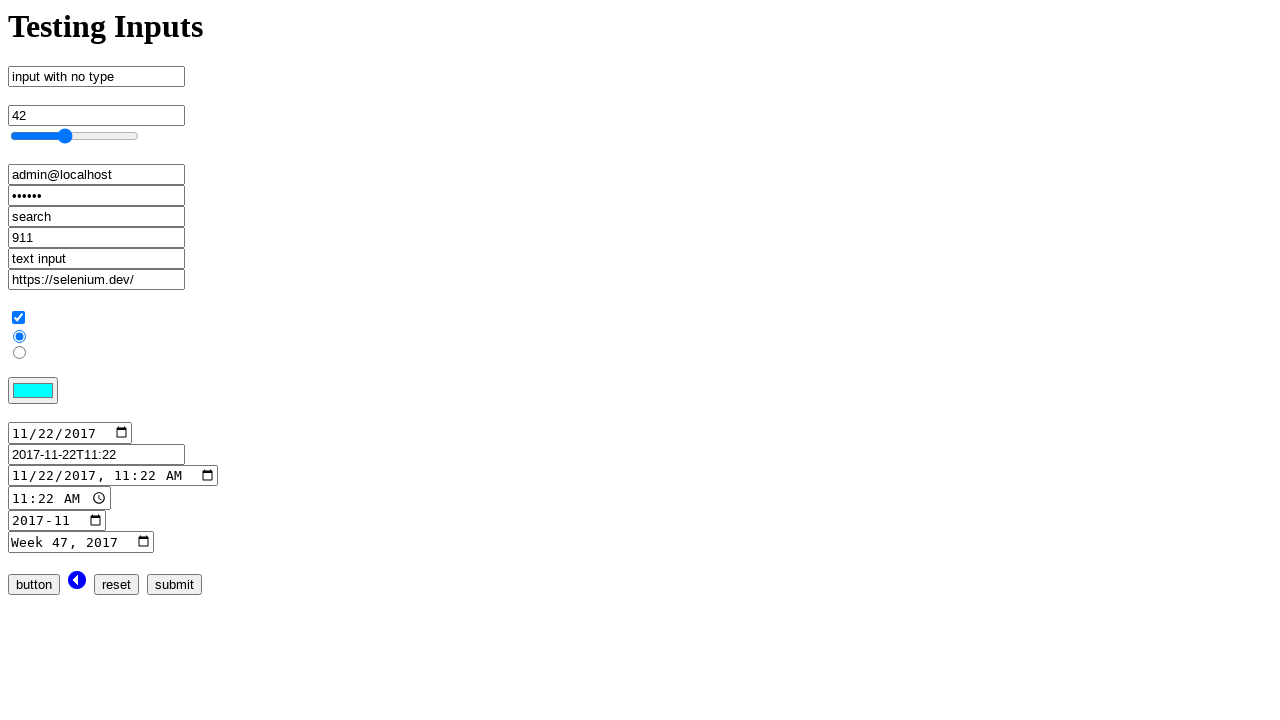

Fetched value attribute from email input element
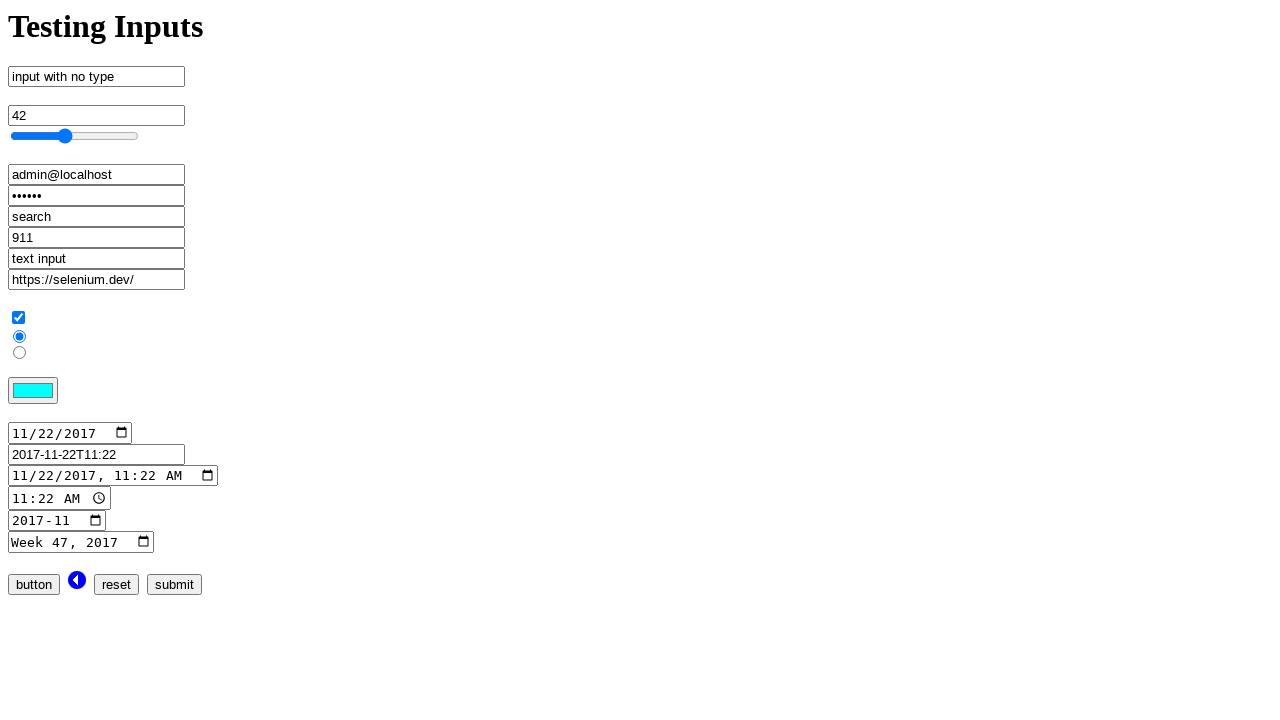

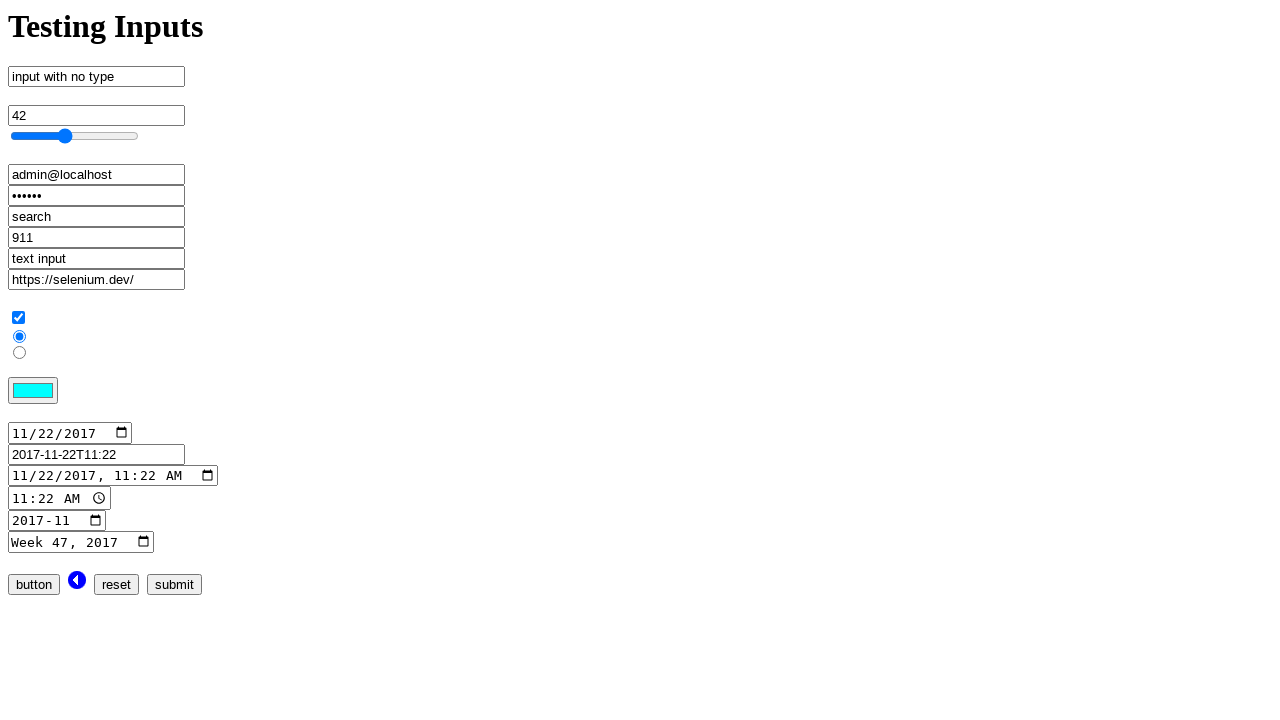